Tests marking a single todo item as complete by clicking its checkbox

Starting URL: https://todomvc.com/examples/react/dist/

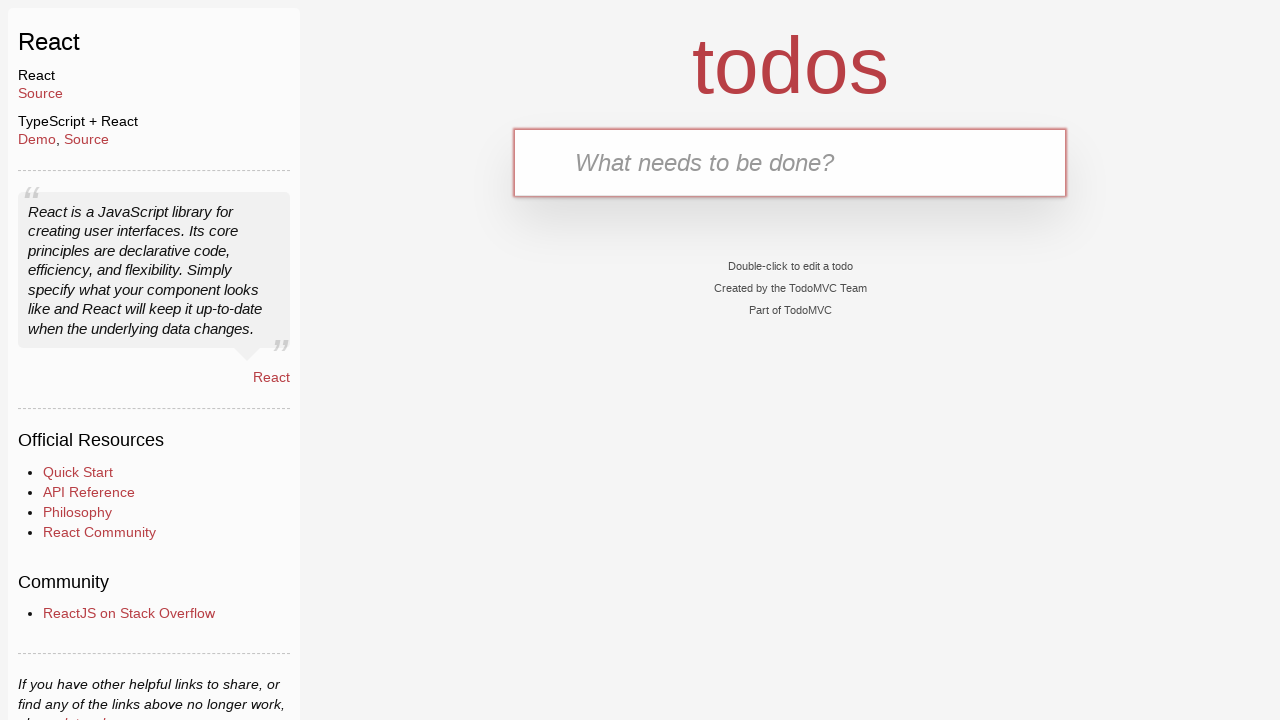

Filled new todo input with 'test1' on .new-todo
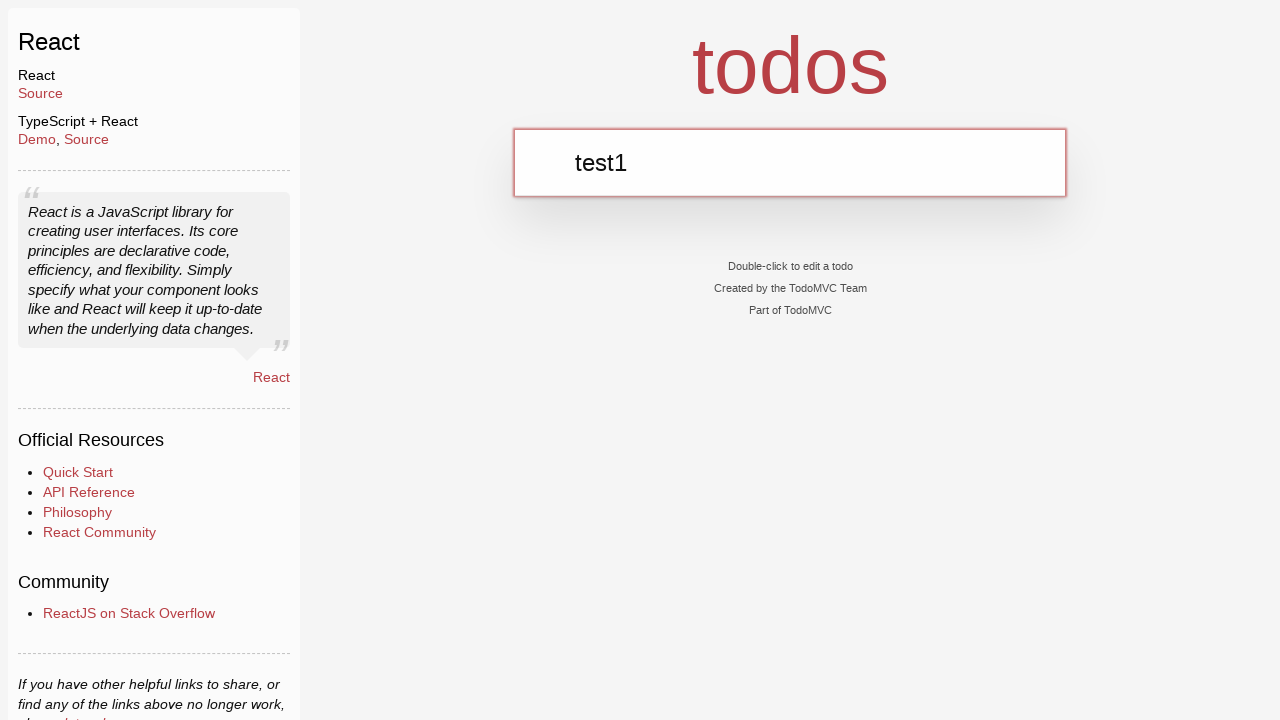

Pressed Enter to add todo item on .new-todo
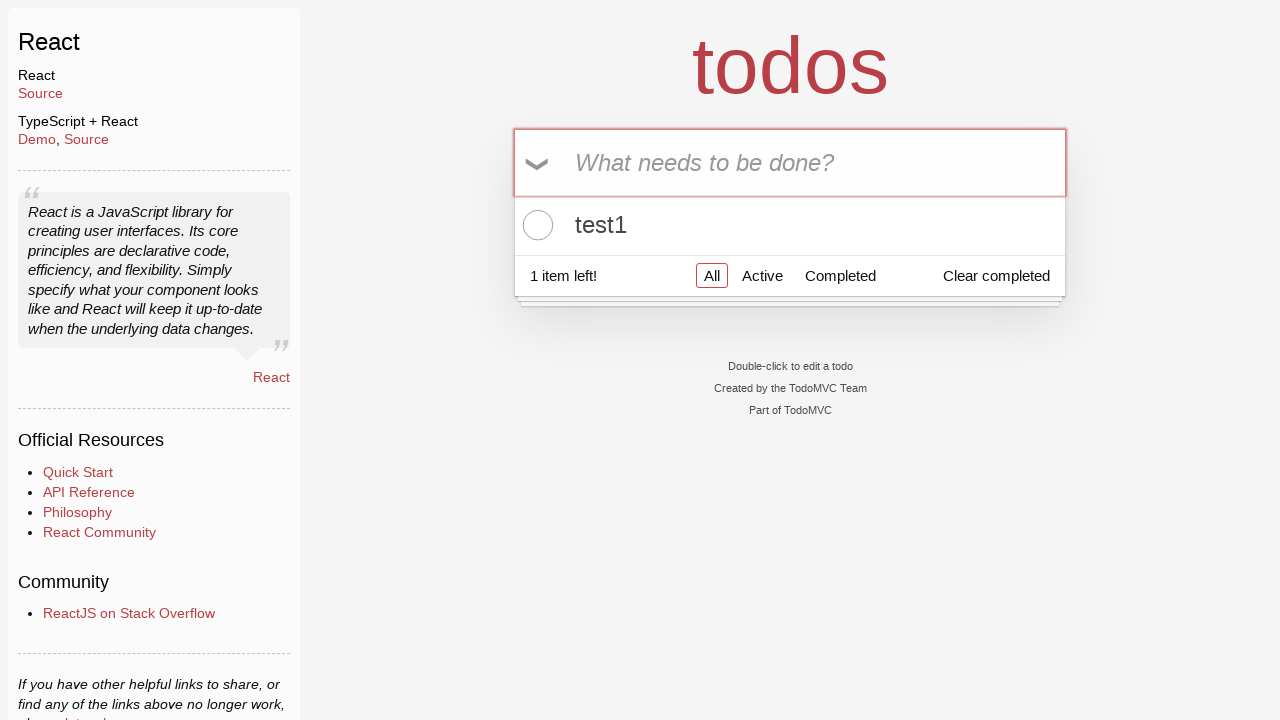

Clicked checkbox to mark first todo item as complete at (535, 225) on .todo-list li .toggle >> nth=0
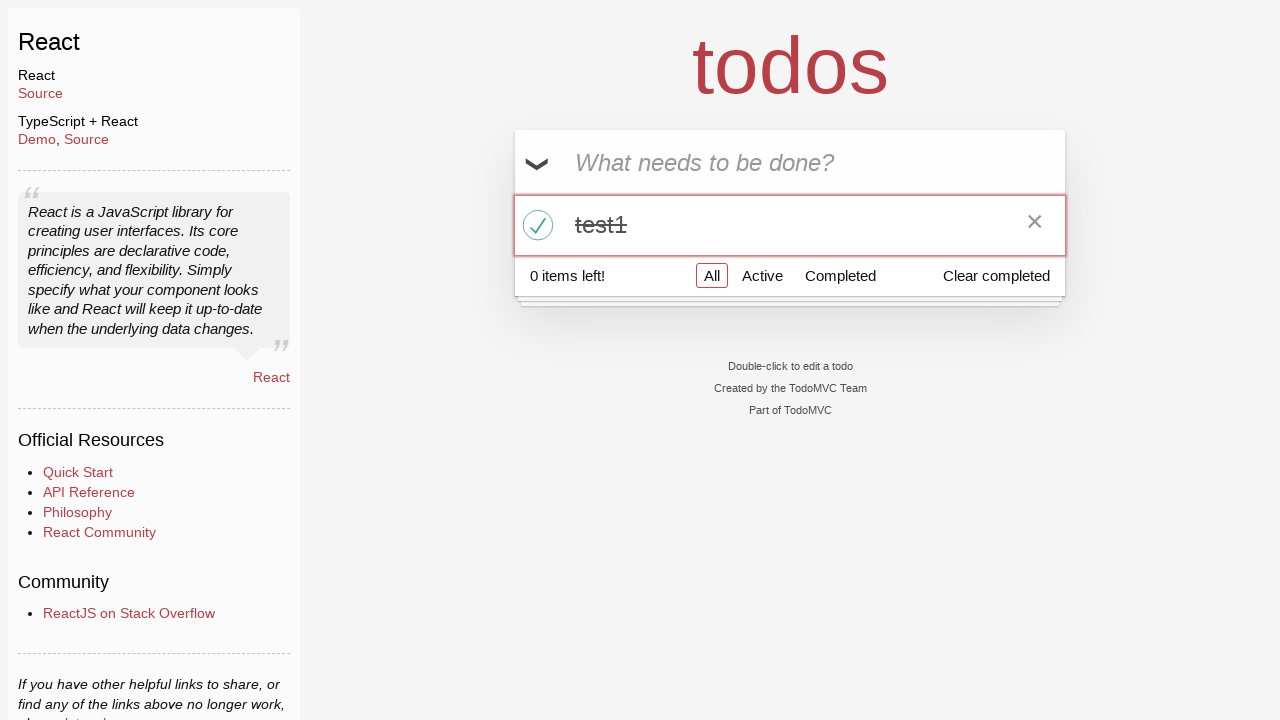

Verified todo item is marked as completed
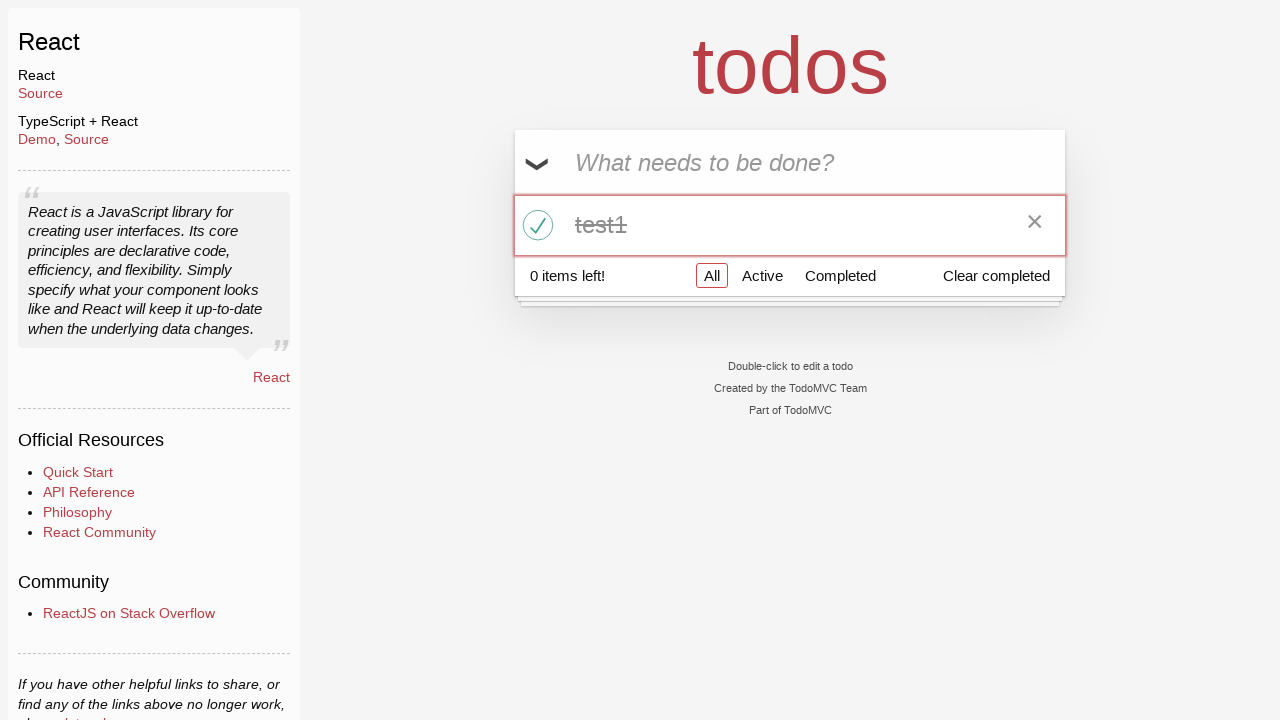

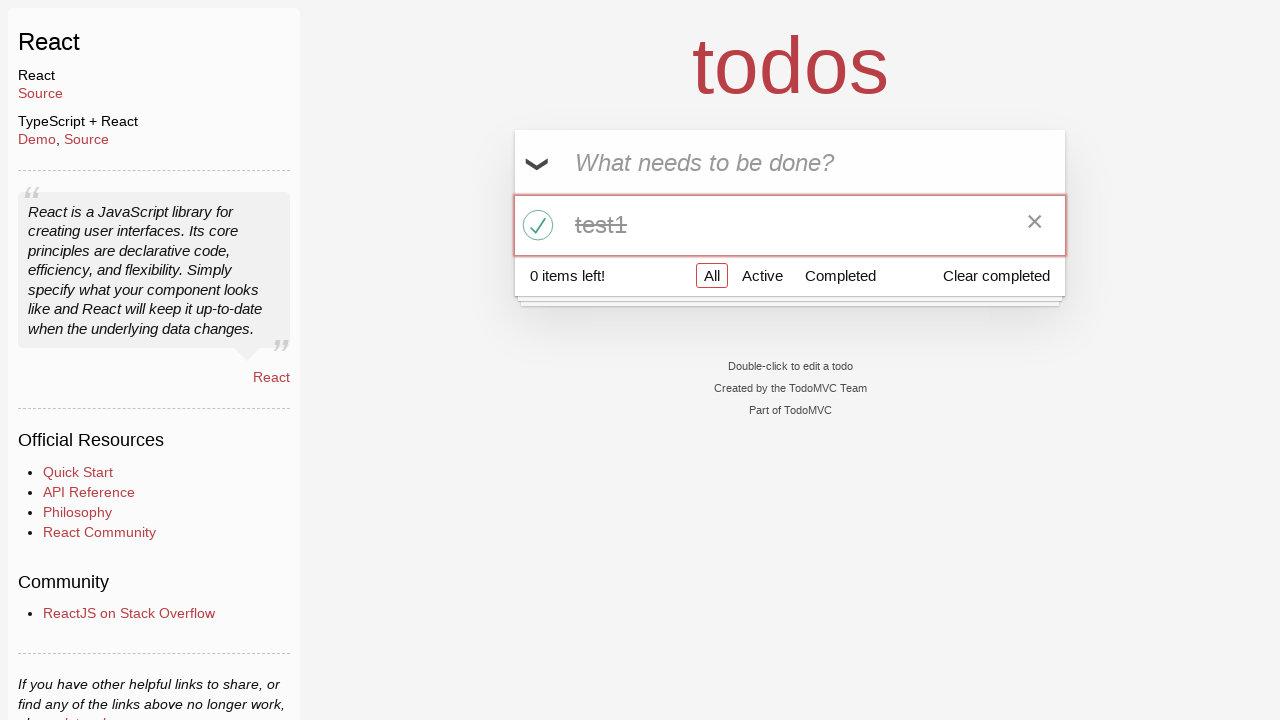